Tests clicking FAQ and Partners links on the home page, opening them in new windows, then closing the new windows and returning to the home page

Starting URL: https://www.cowin.gov.in/

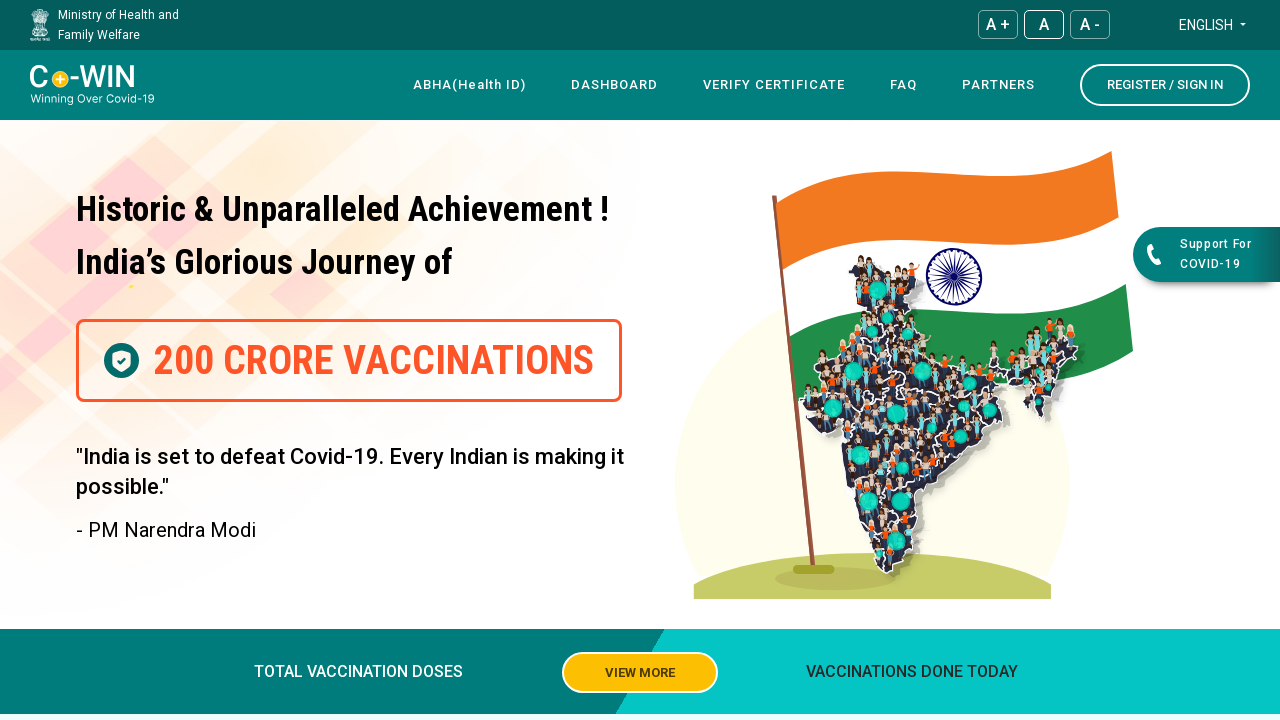

Stored original window handle
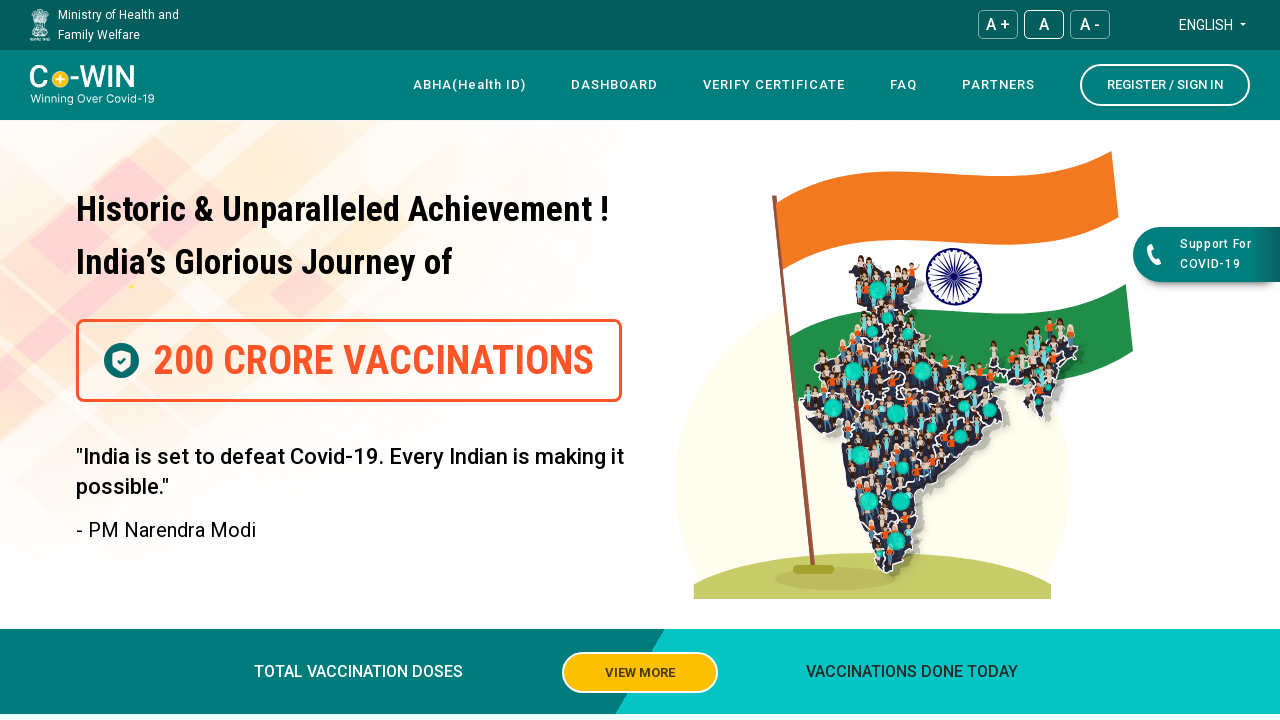

Clicked FAQ link to open in new window at (904, 85) on text=FAQ
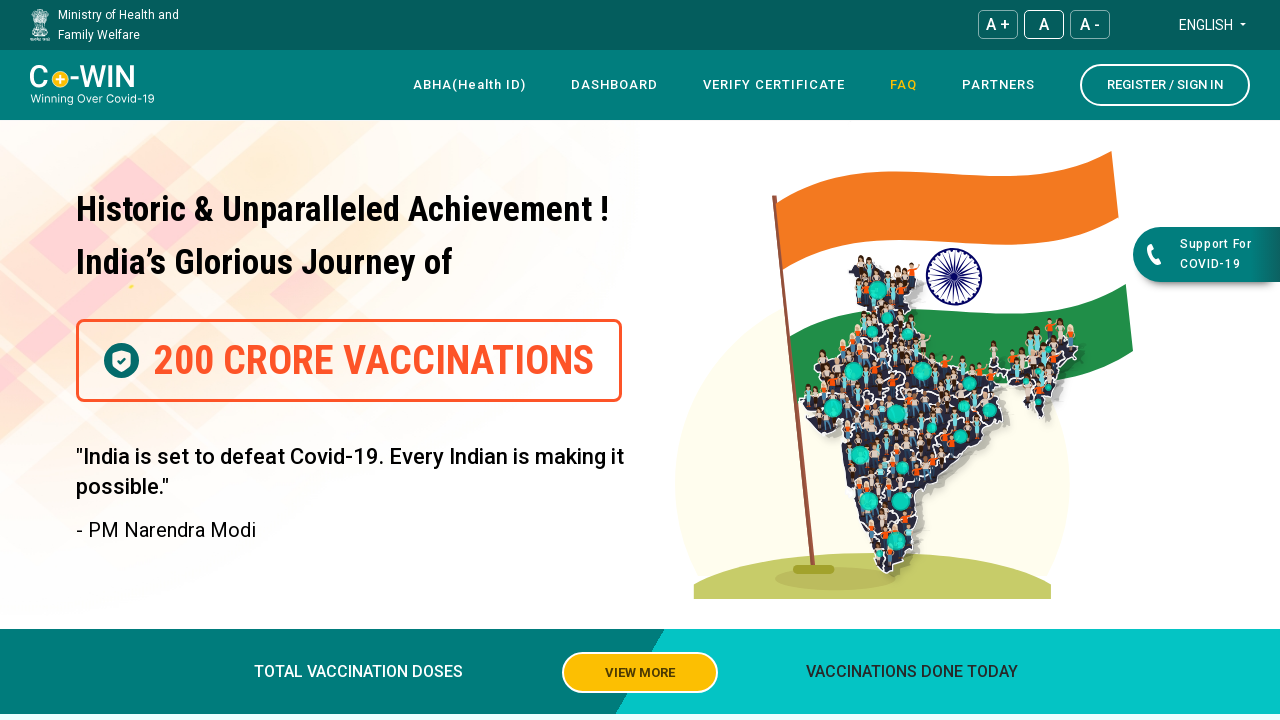

Waited for FAQ page to open
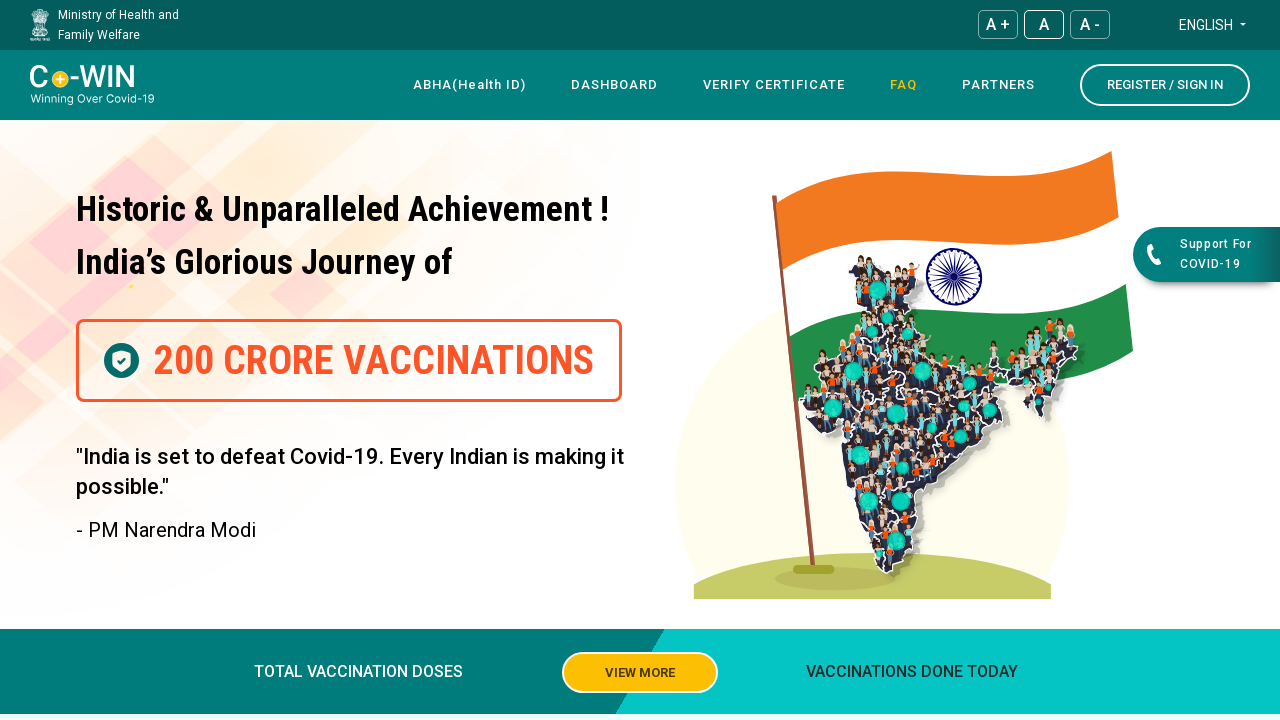

Clicked PARTNERS link to open in new window at (998, 85) on text=PARTNERS
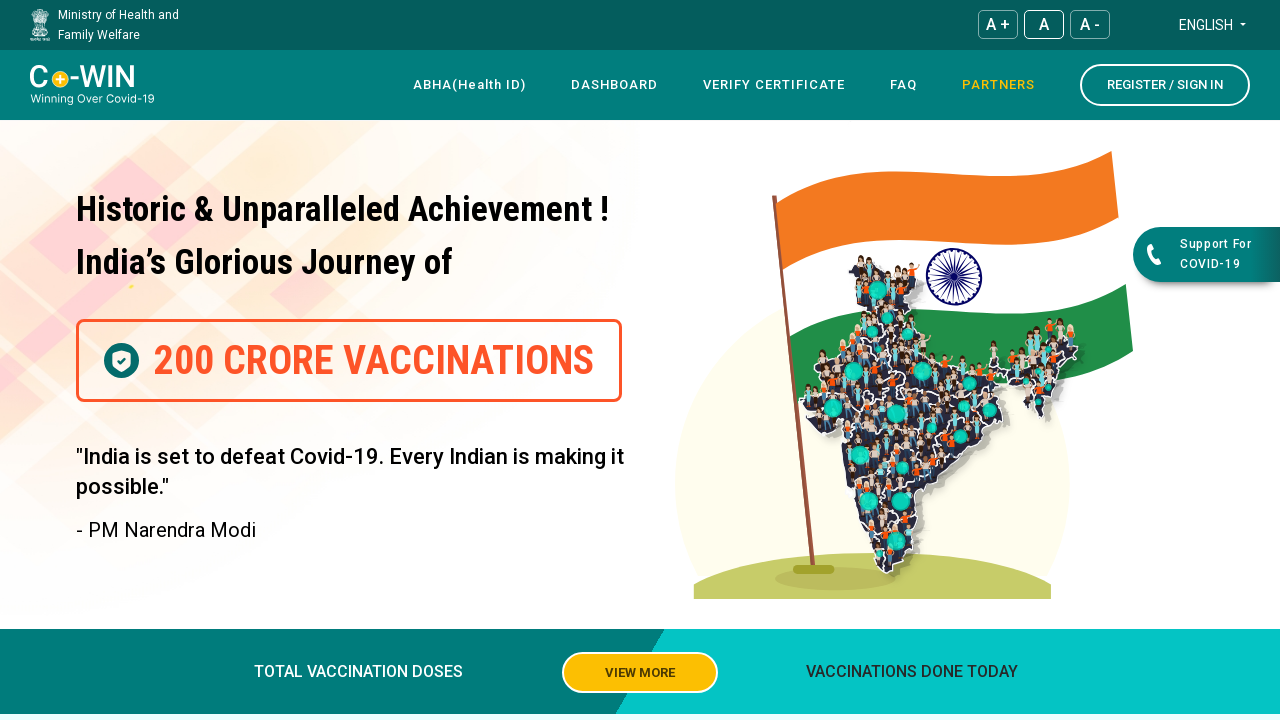

Waited for PARTNERS page to open
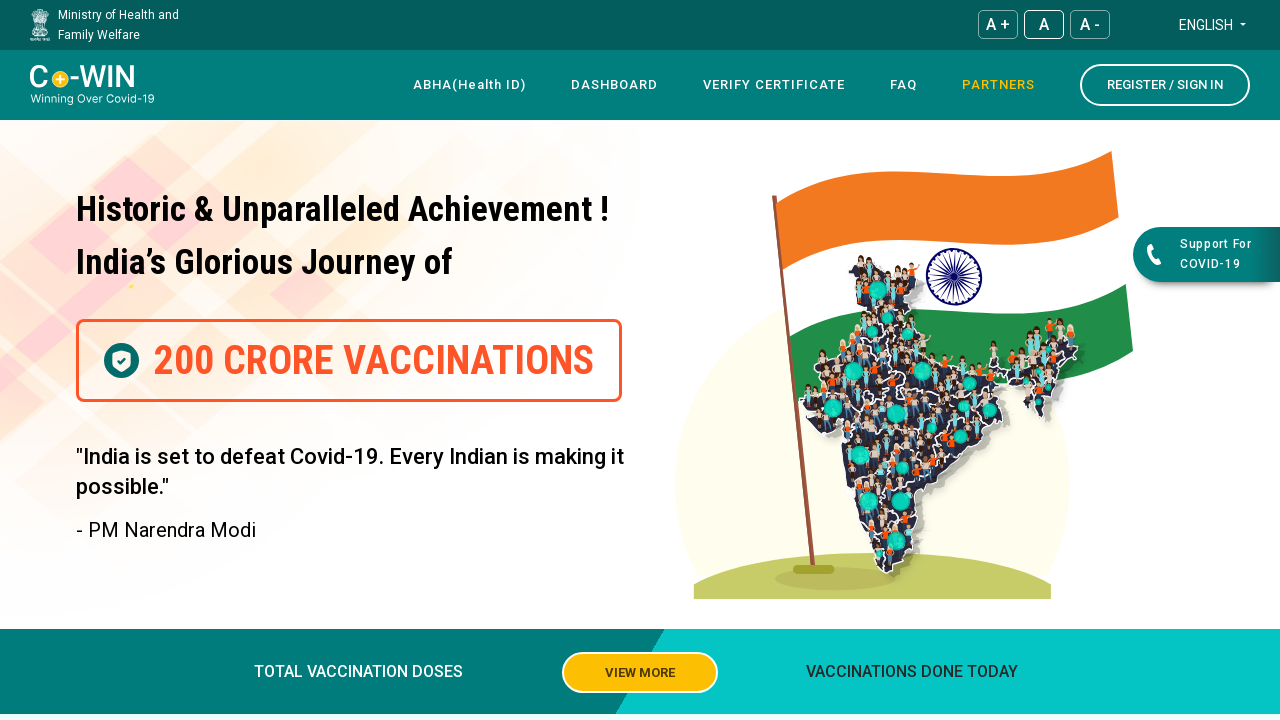

Retrieved all open pages/windows
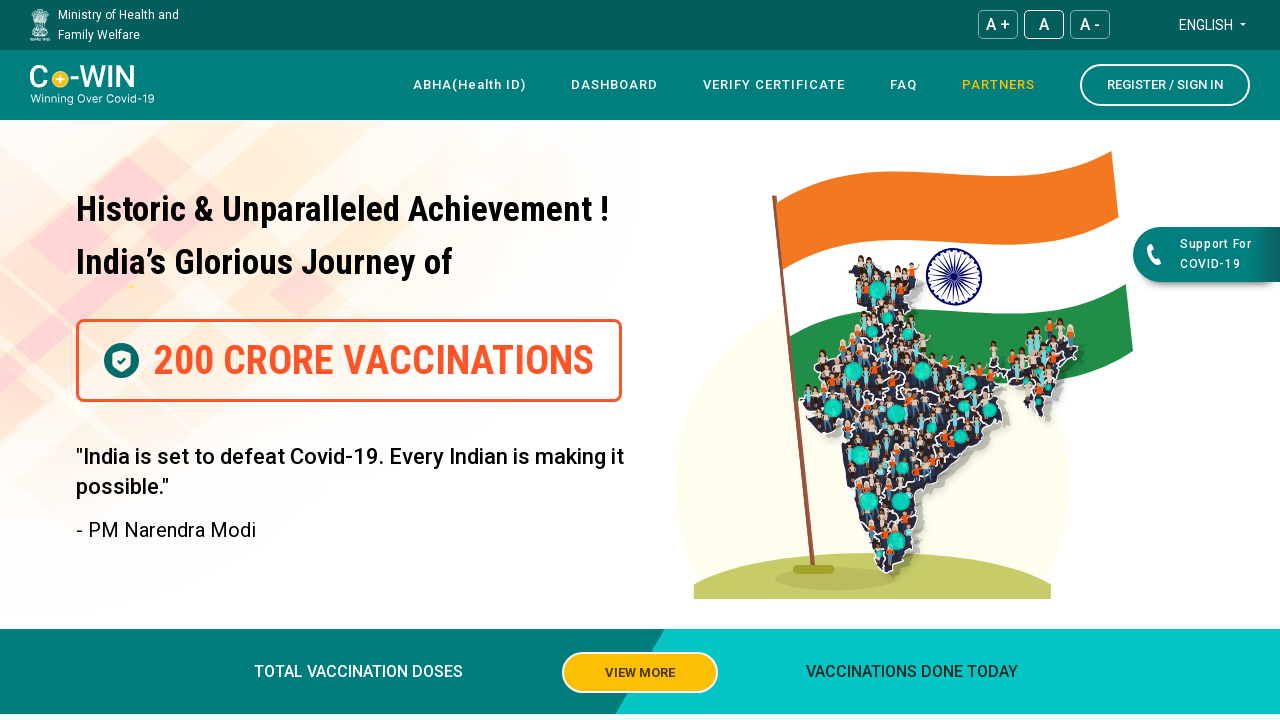

Printed all open window URLs
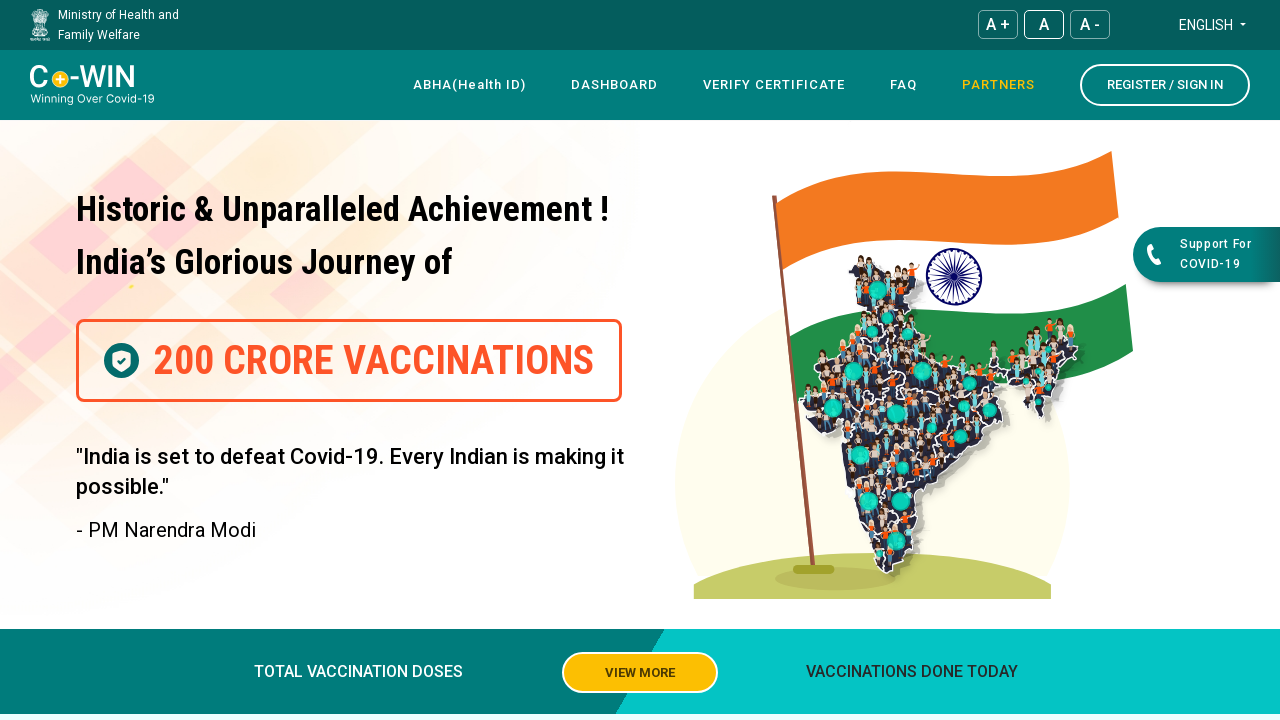

Closed newly opened window
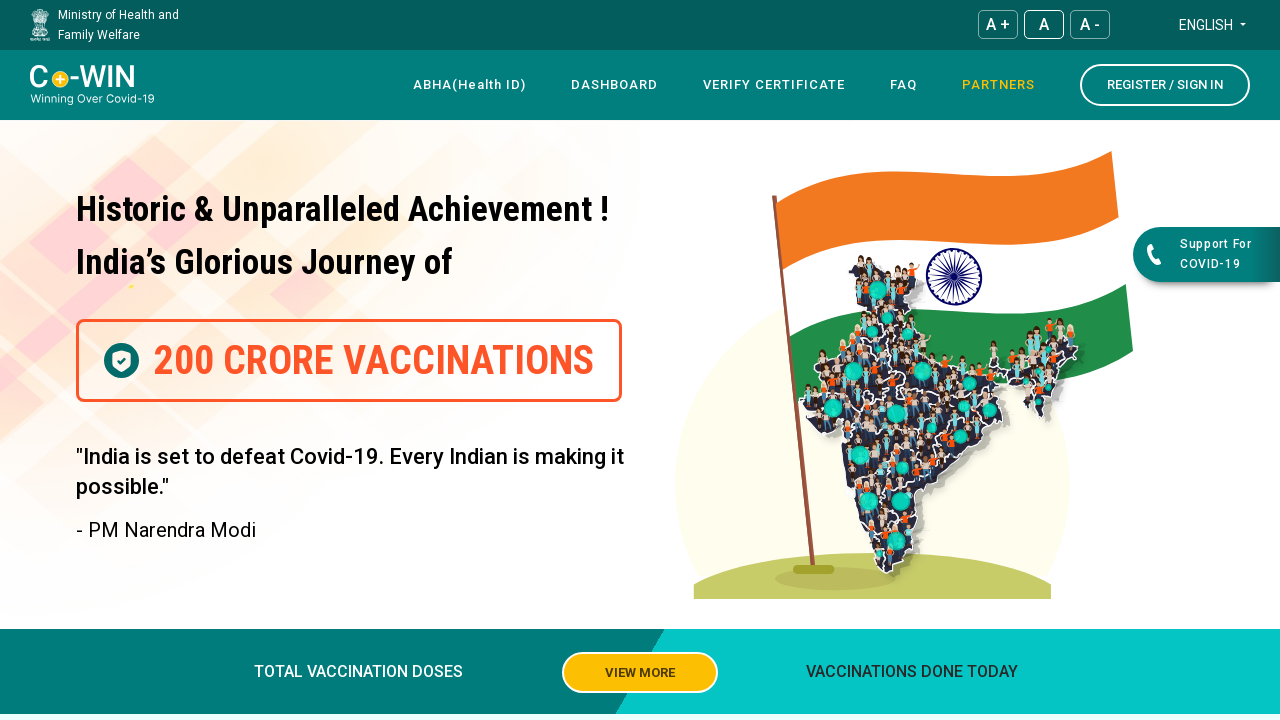

Closed newly opened window
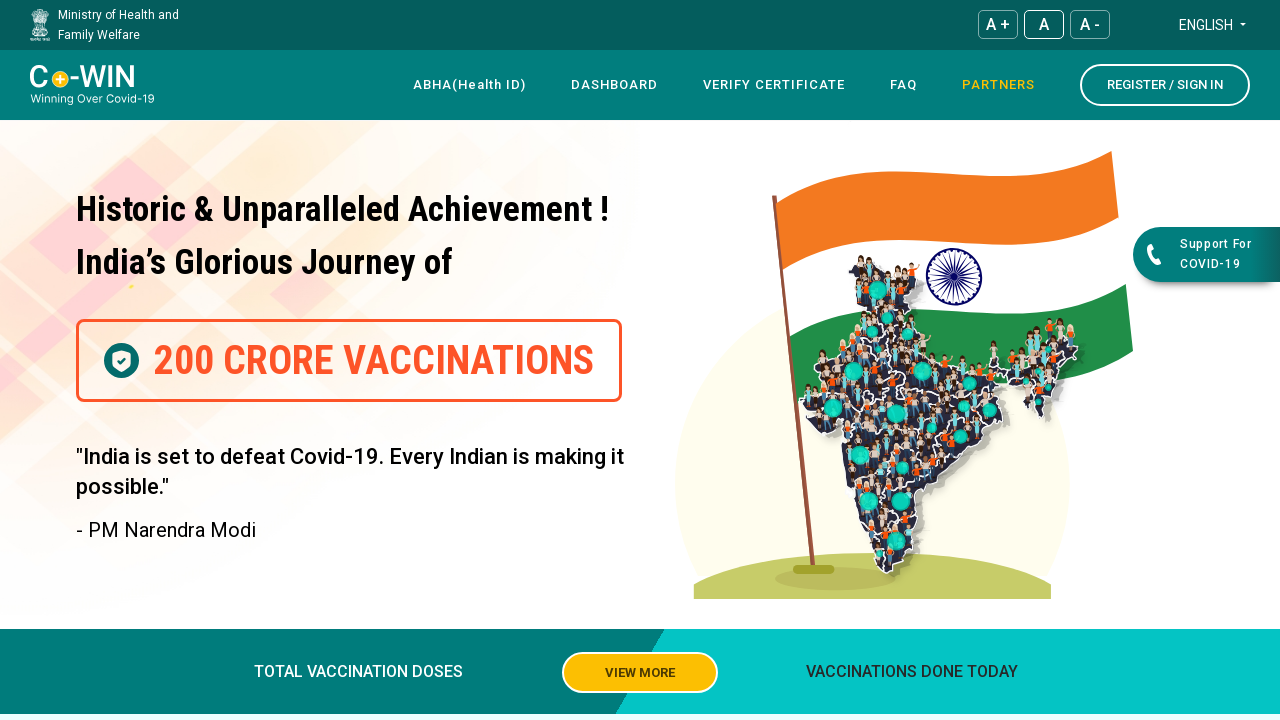

Returned focus to original home page
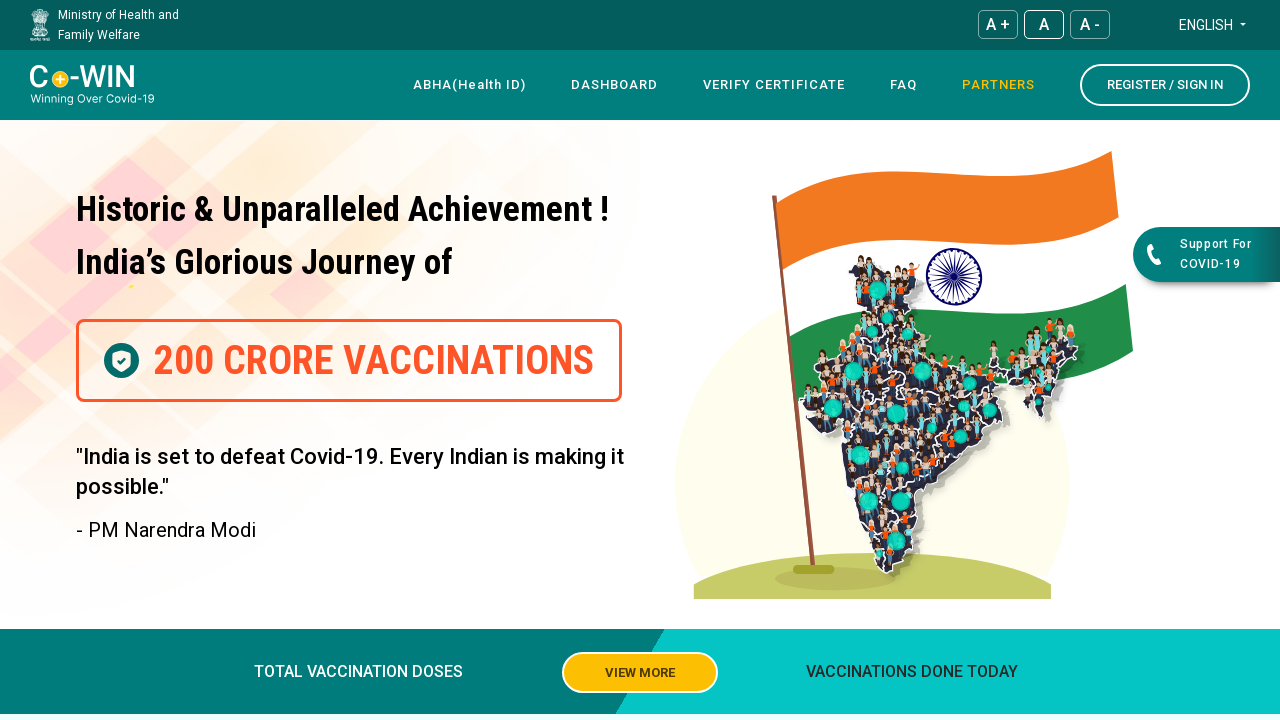

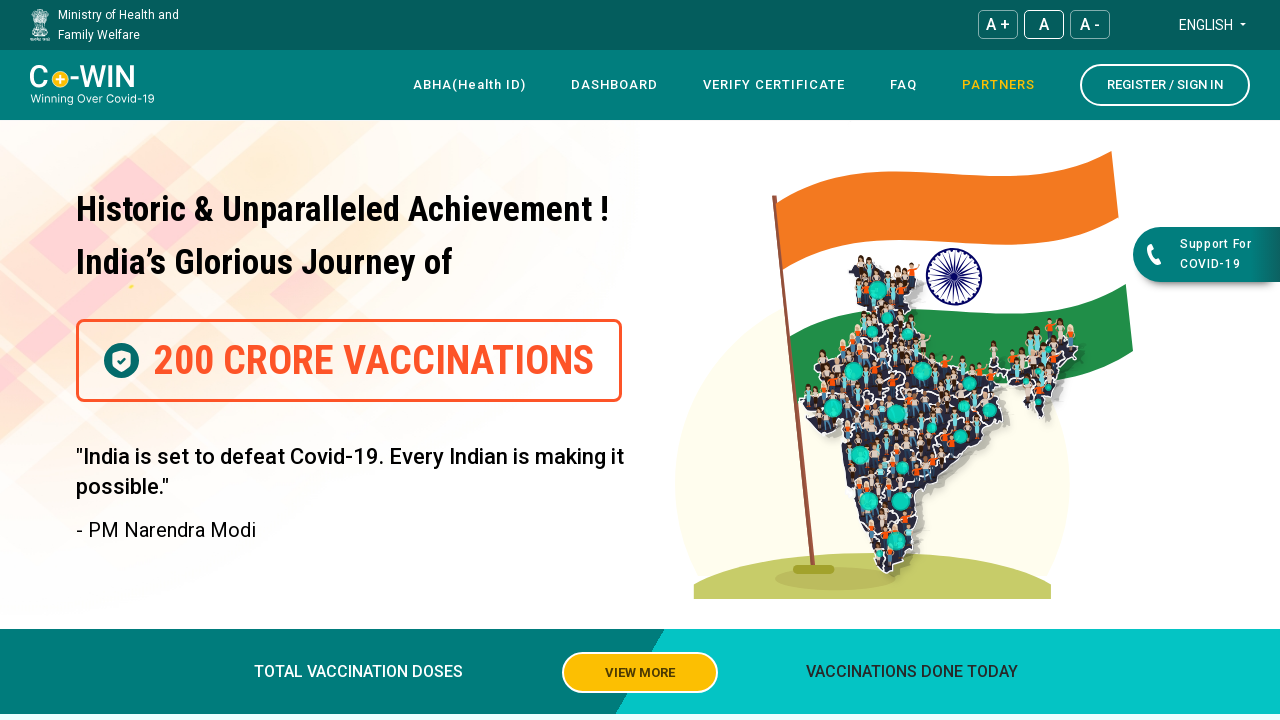